Tests dropdown selection functionality on a registration form by selecting values from Skills, Country, and Religion dropdown menus using different selection methods (by value and by index).

Starting URL: https://grotechminds.com/registration/

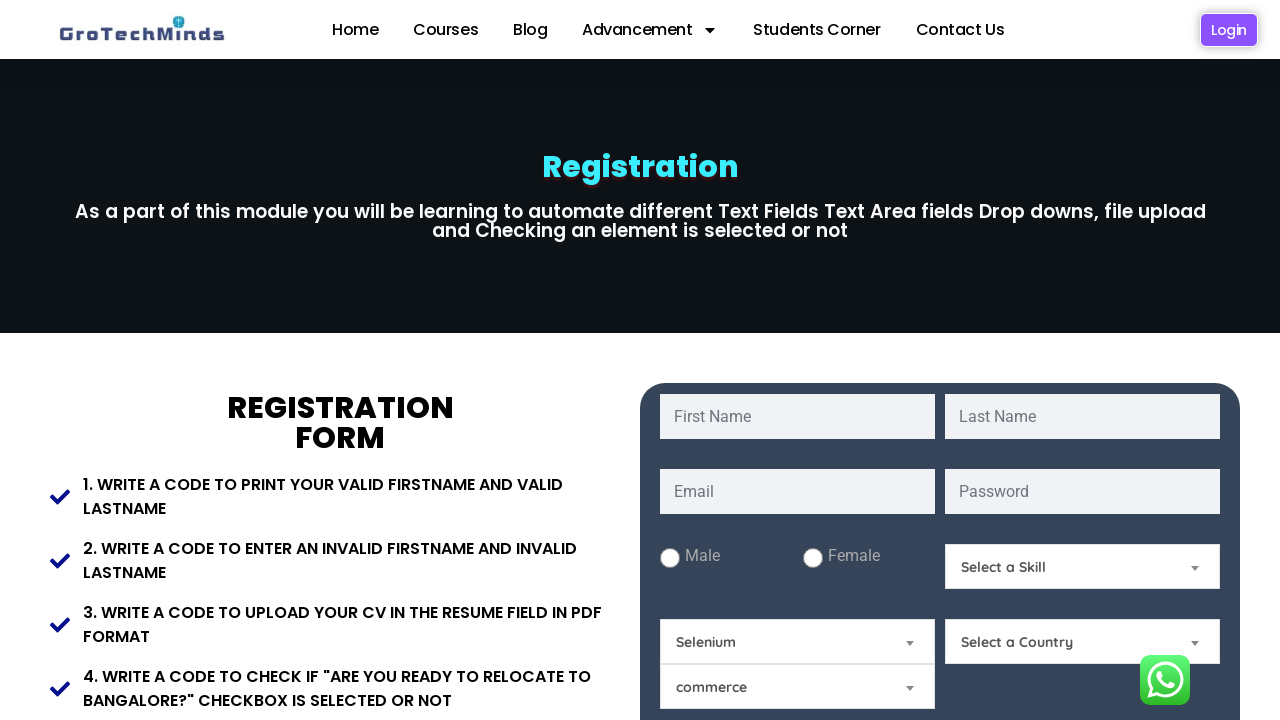

Selected 'select1' value from Skills dropdown on select[name='Skills']
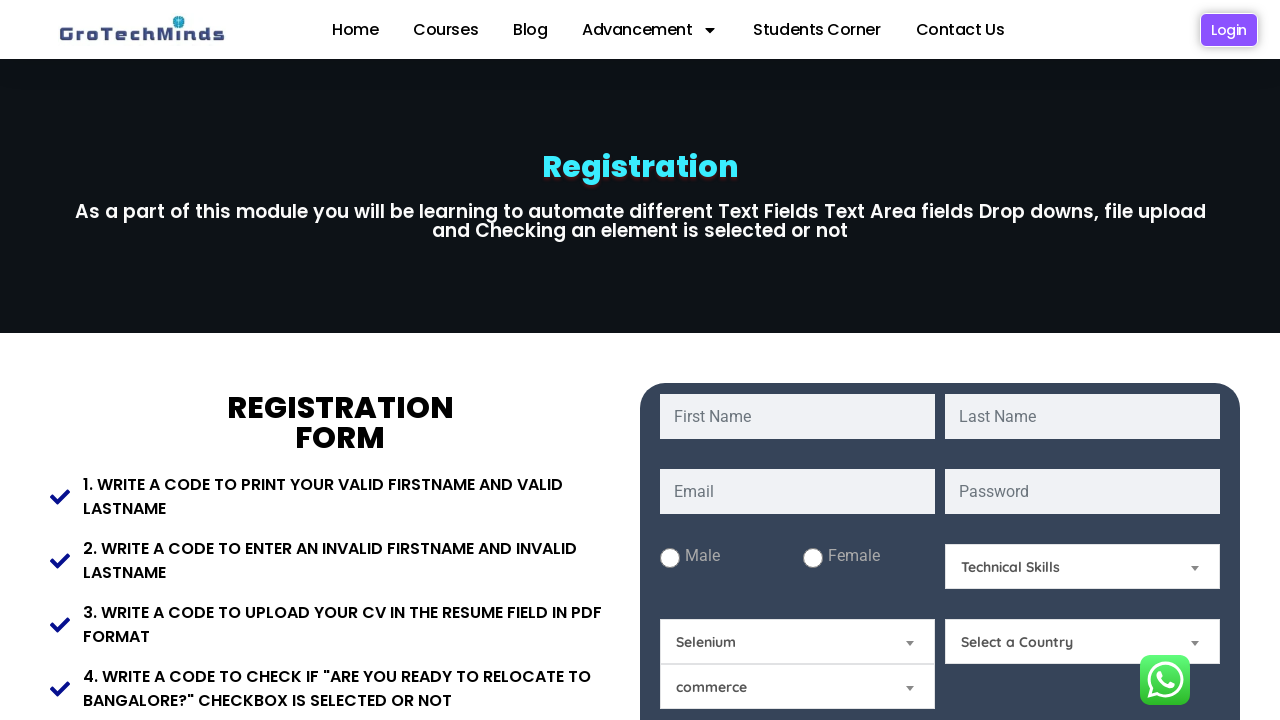

Selected 9th option (index 8) from Country dropdown on select[name='Country']
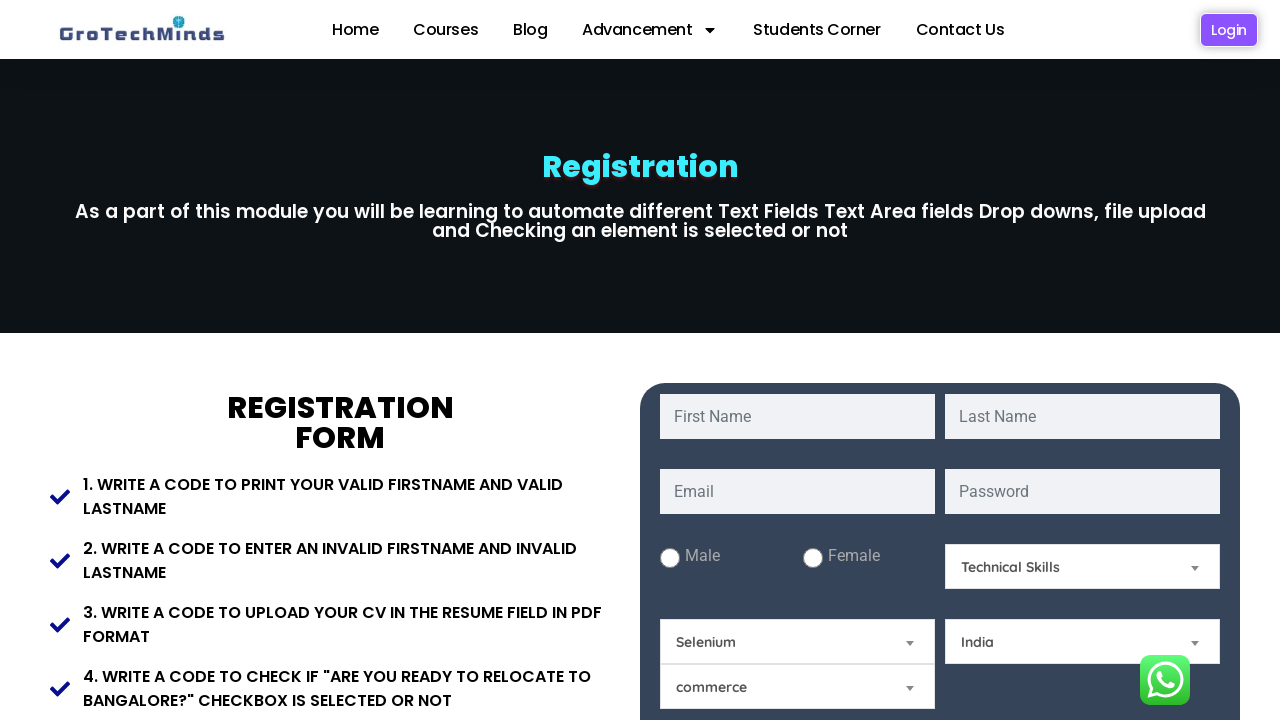

Selected 'Hindu' value from Religion dropdown on select[name='Relegion']
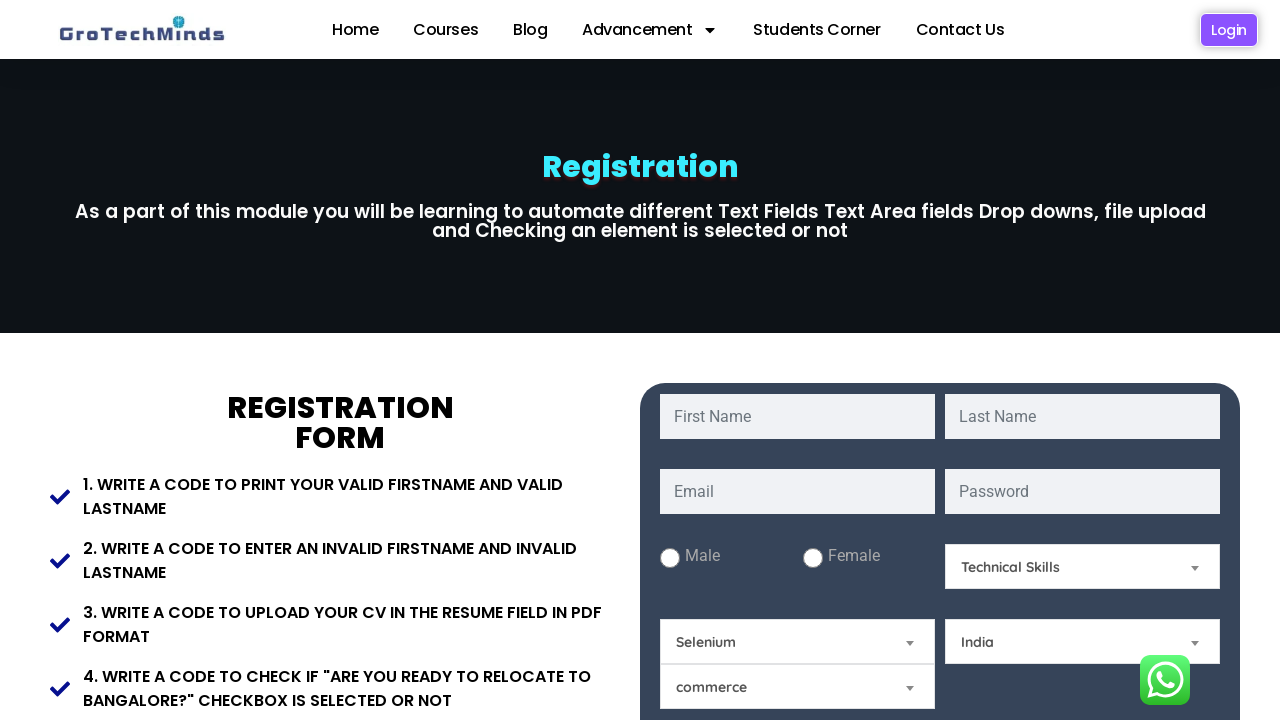

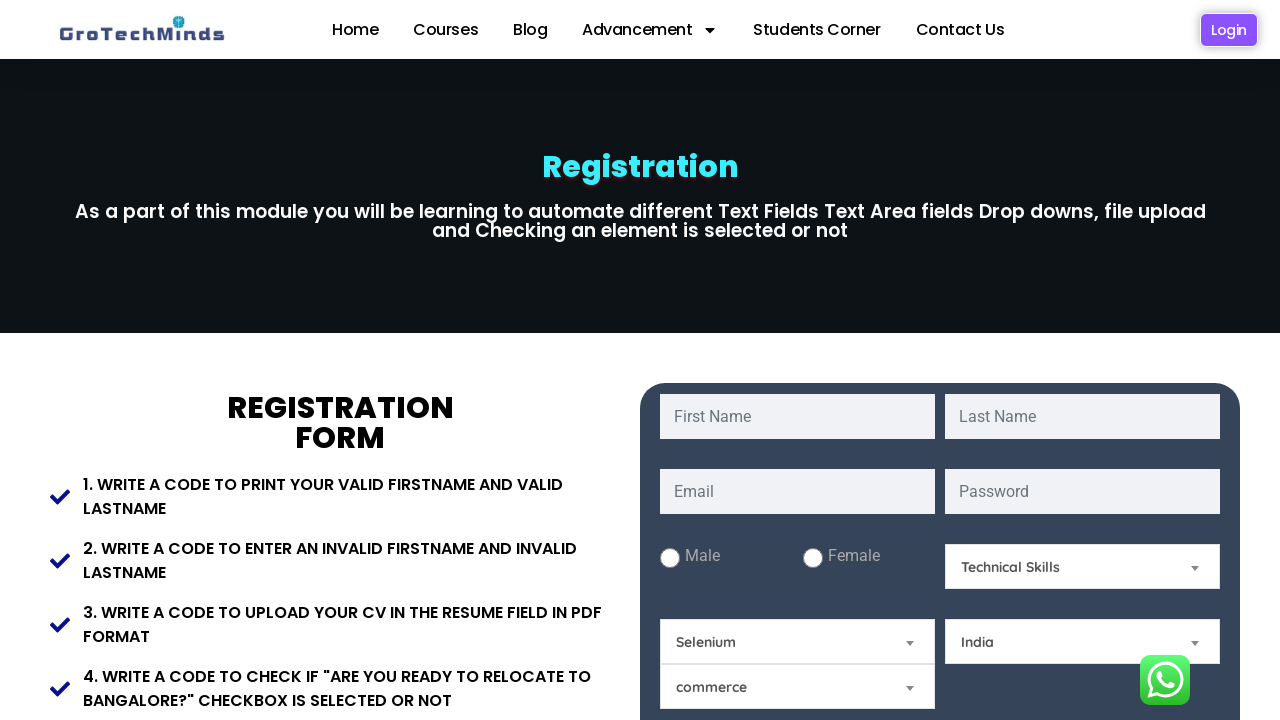